Scrolls the datepicker element into view and verifies it is visible

Starting URL: https://testautomationpractice.blogspot.com/

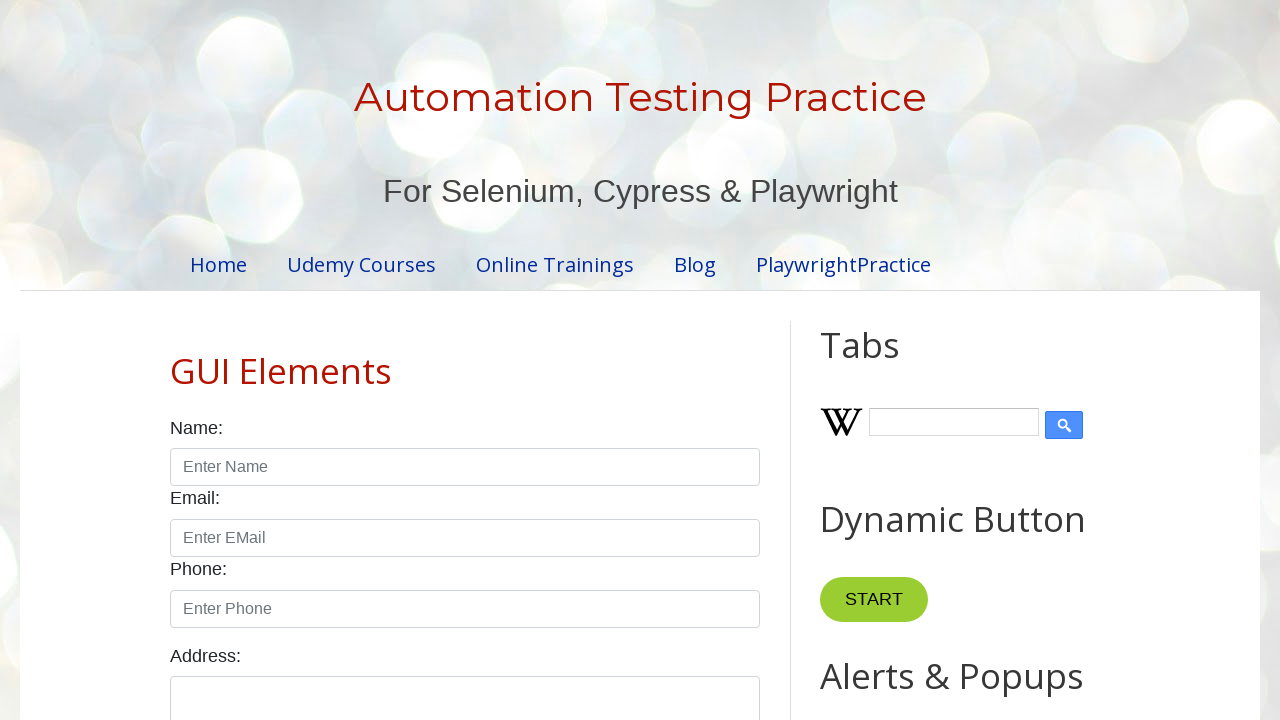

Scrolled datepicker element into view
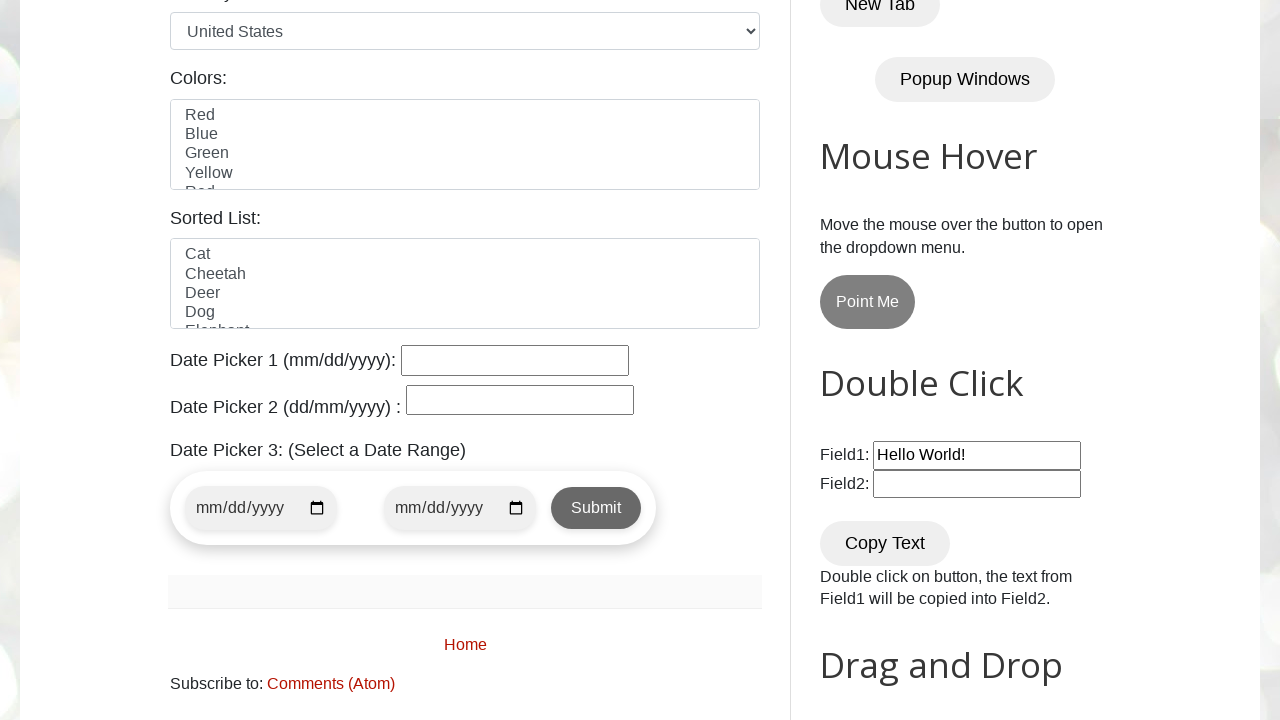

Verified datepicker element is visible
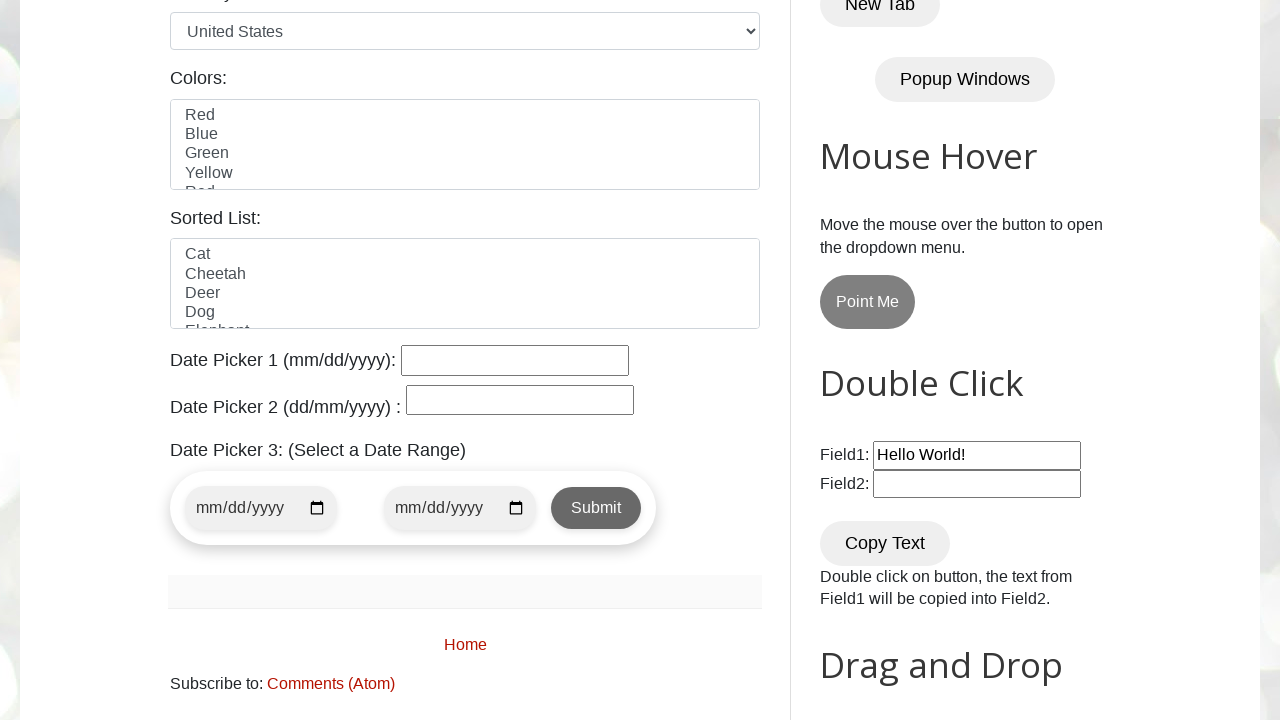

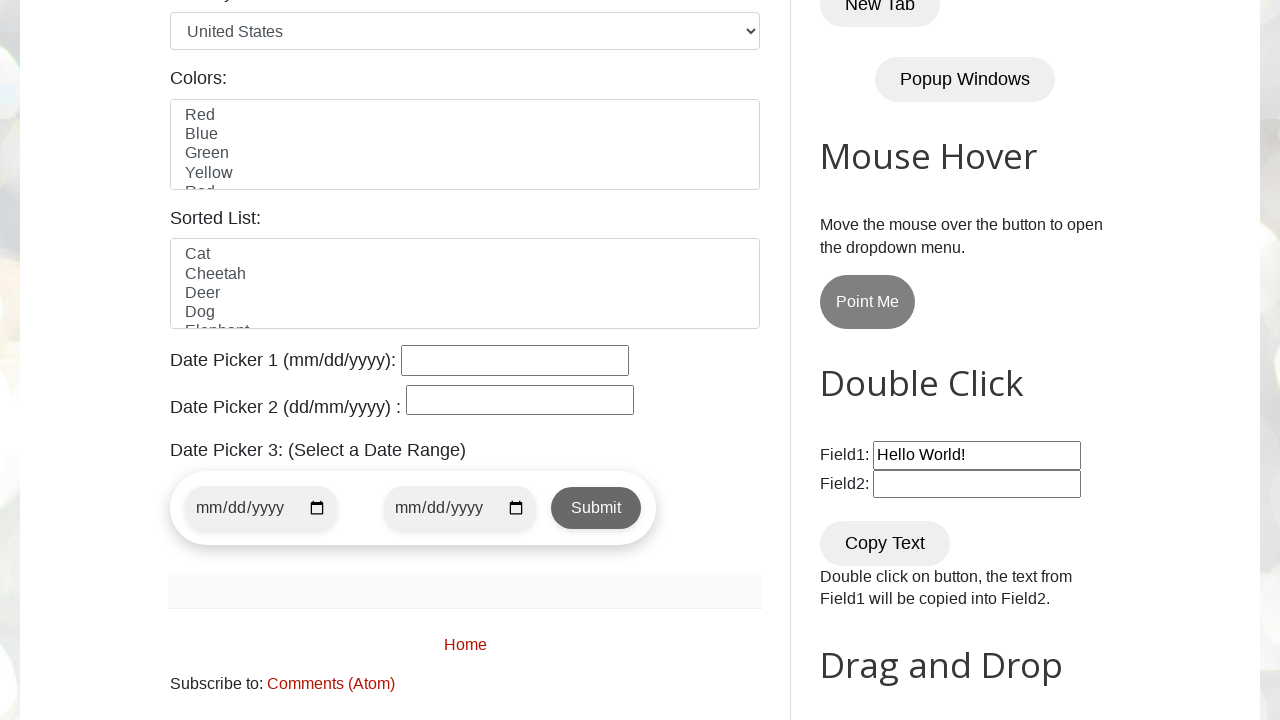